Tests dynamic loading where an element is rendered after the loading bar completes, clicks a start button, waits for the element to appear, and verifies the finish text

Starting URL: http://the-internet.herokuapp.com/dynamic_loading/2

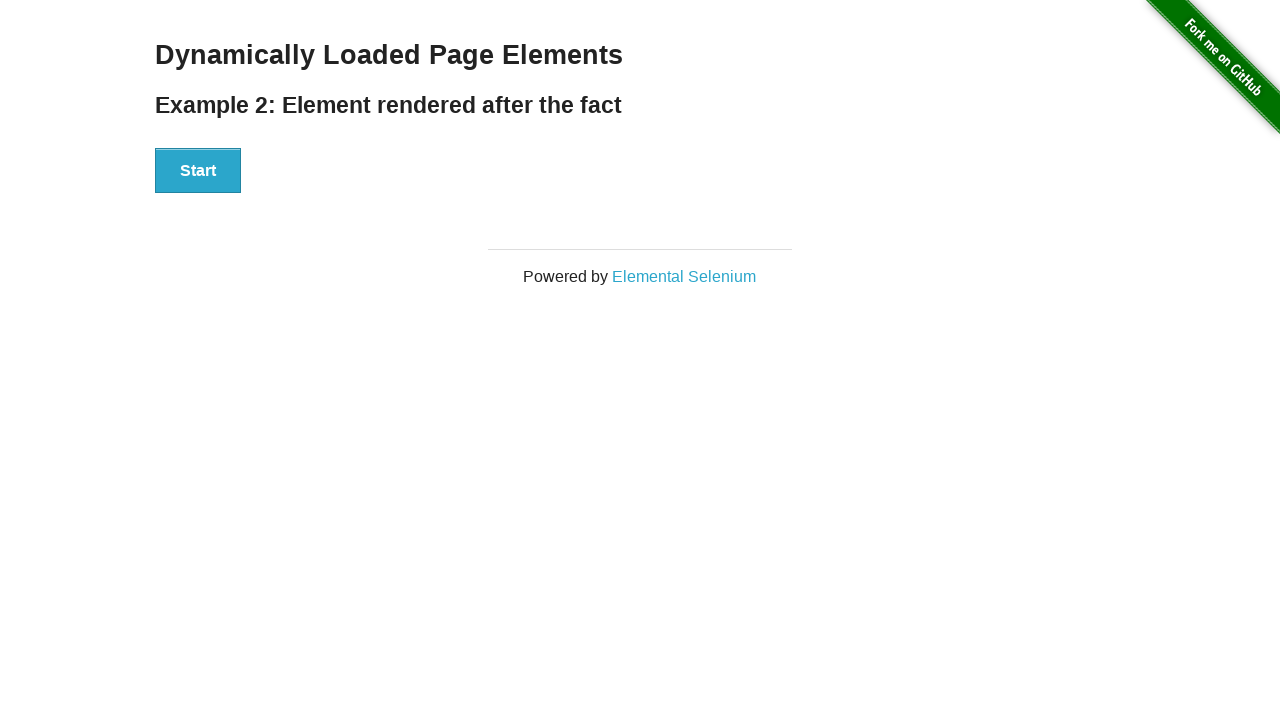

Navigated to dynamic loading page 2
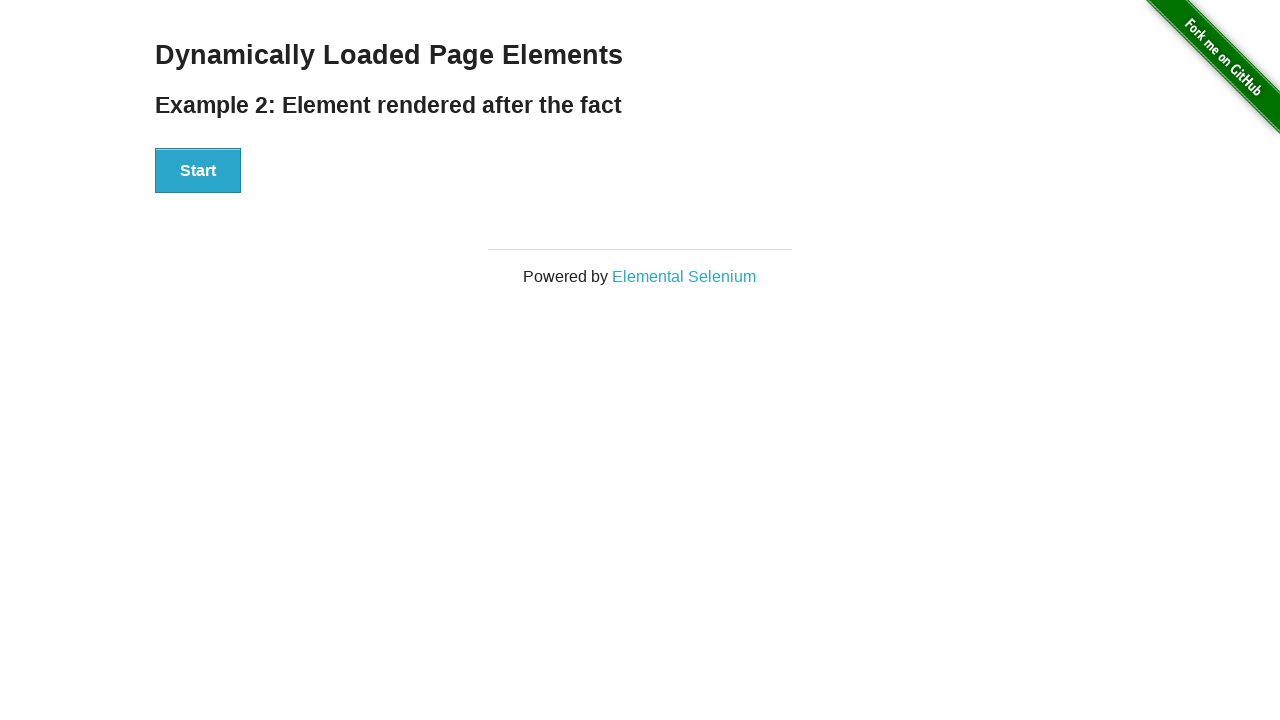

Clicked the Start button at (198, 171) on #start button
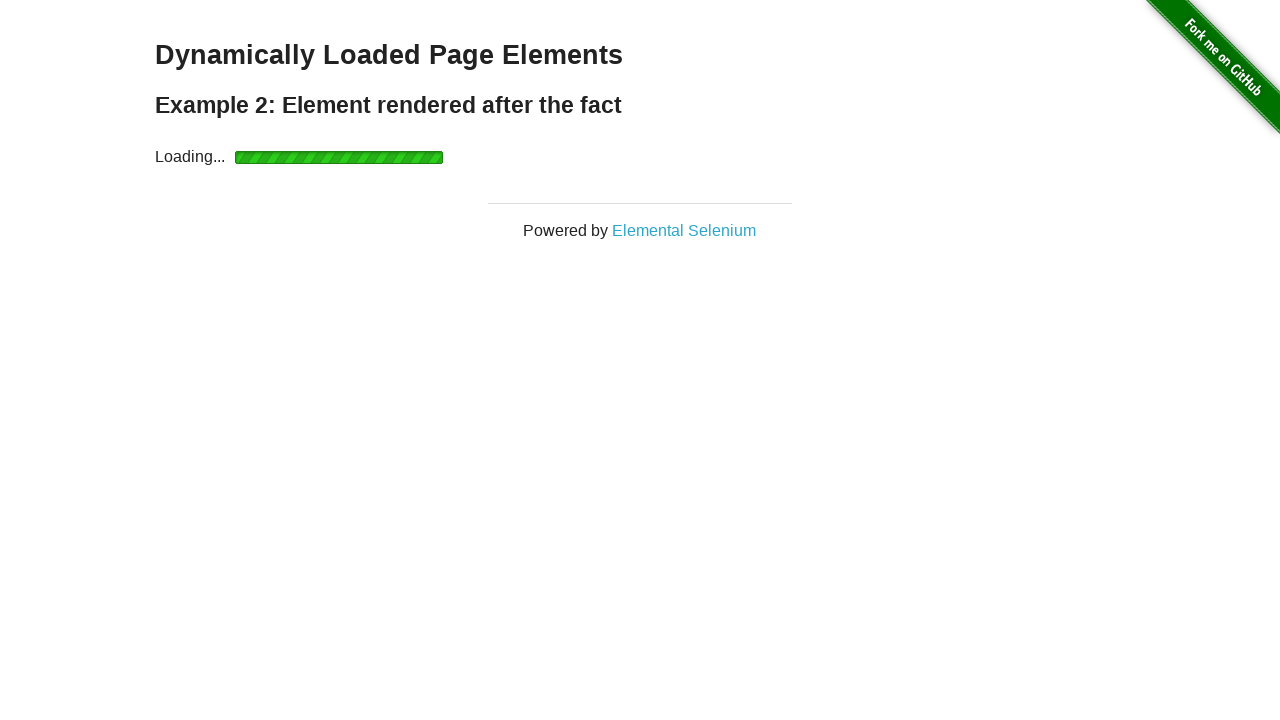

Loading completed and finish element became visible
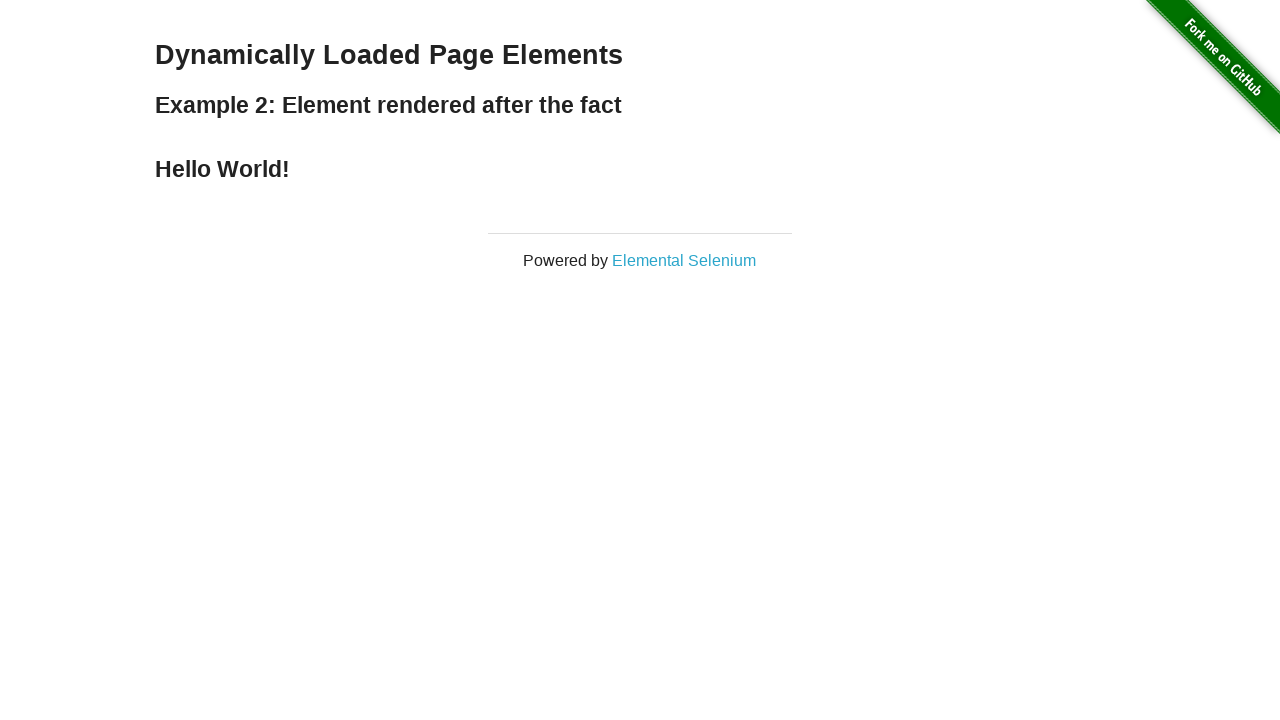

Verified finish text is 'Hello World!'
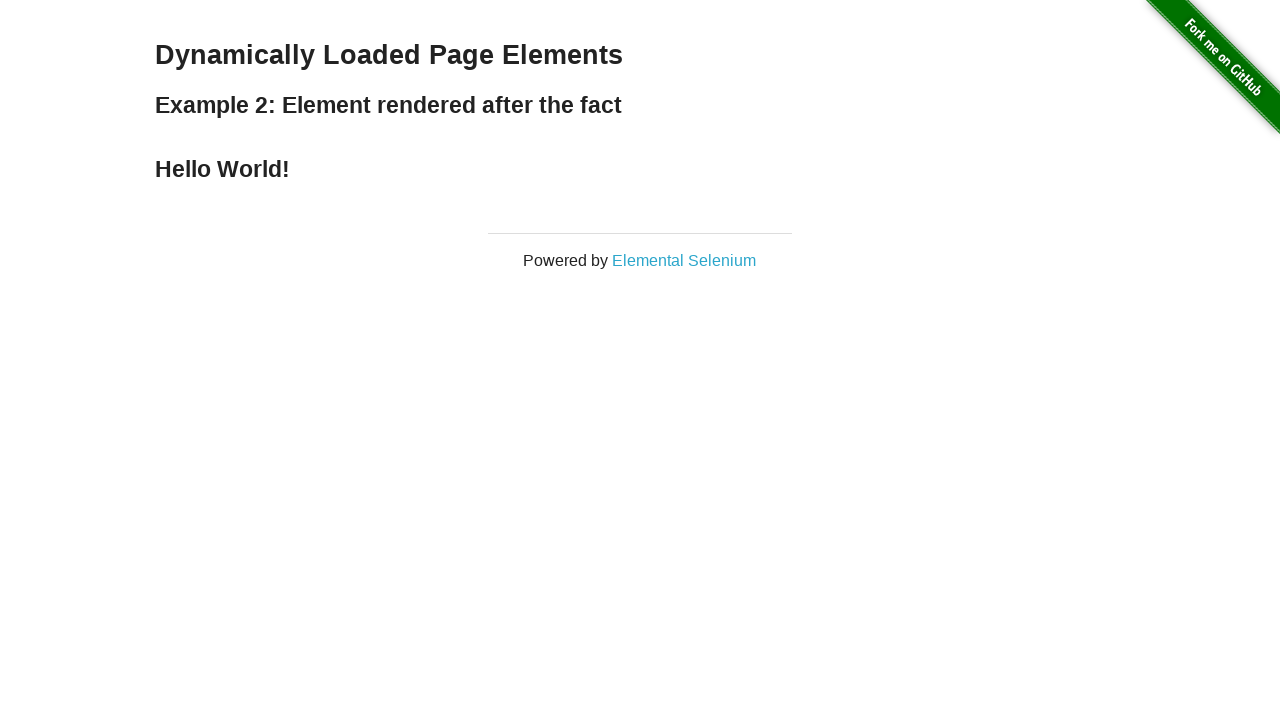

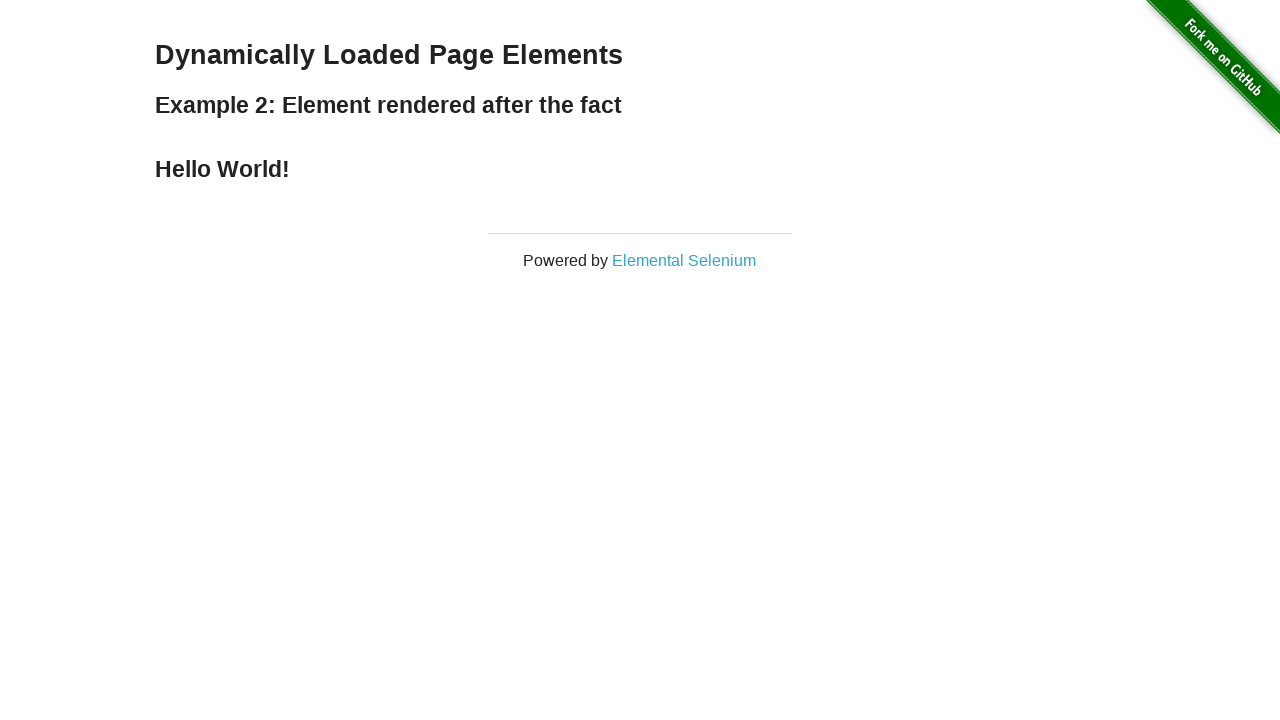